Navigates to LiteCart e-commerce demo site and clicks on the first product in the product listing to view its details.

Starting URL: http://litecart.stqa.ru

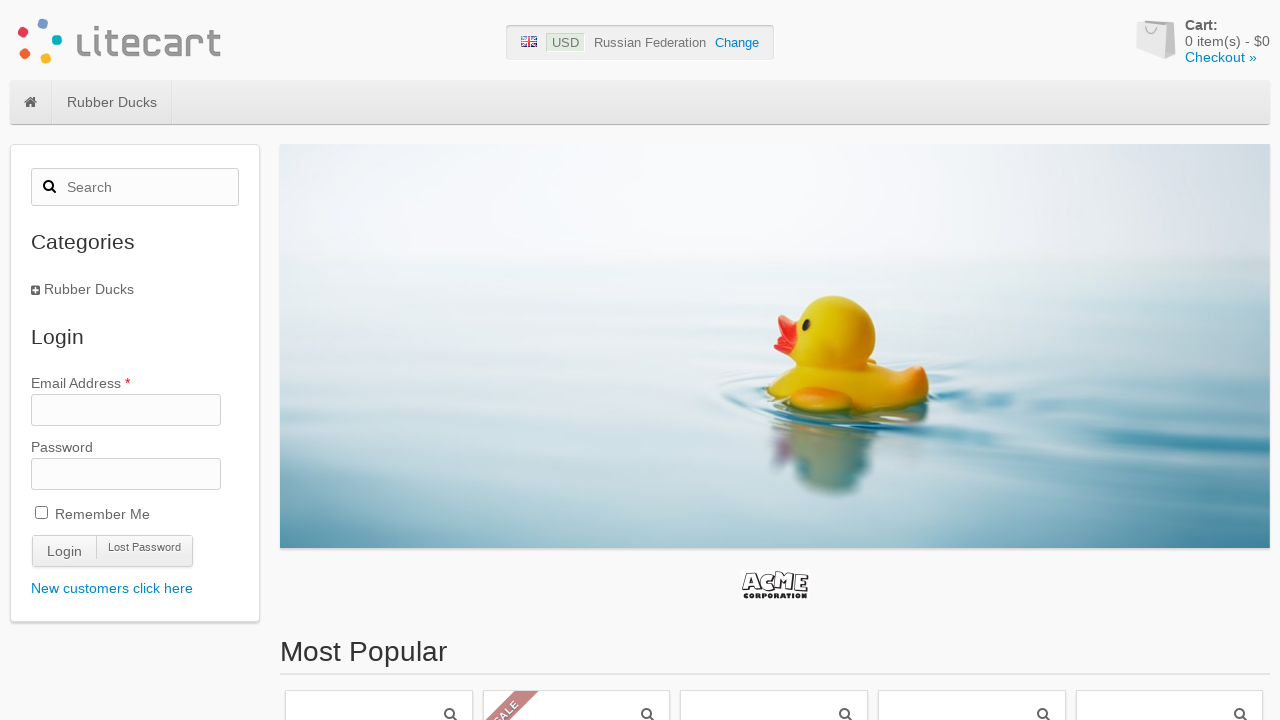

Clicked on the first product in the listing at (379, 599) on li.product
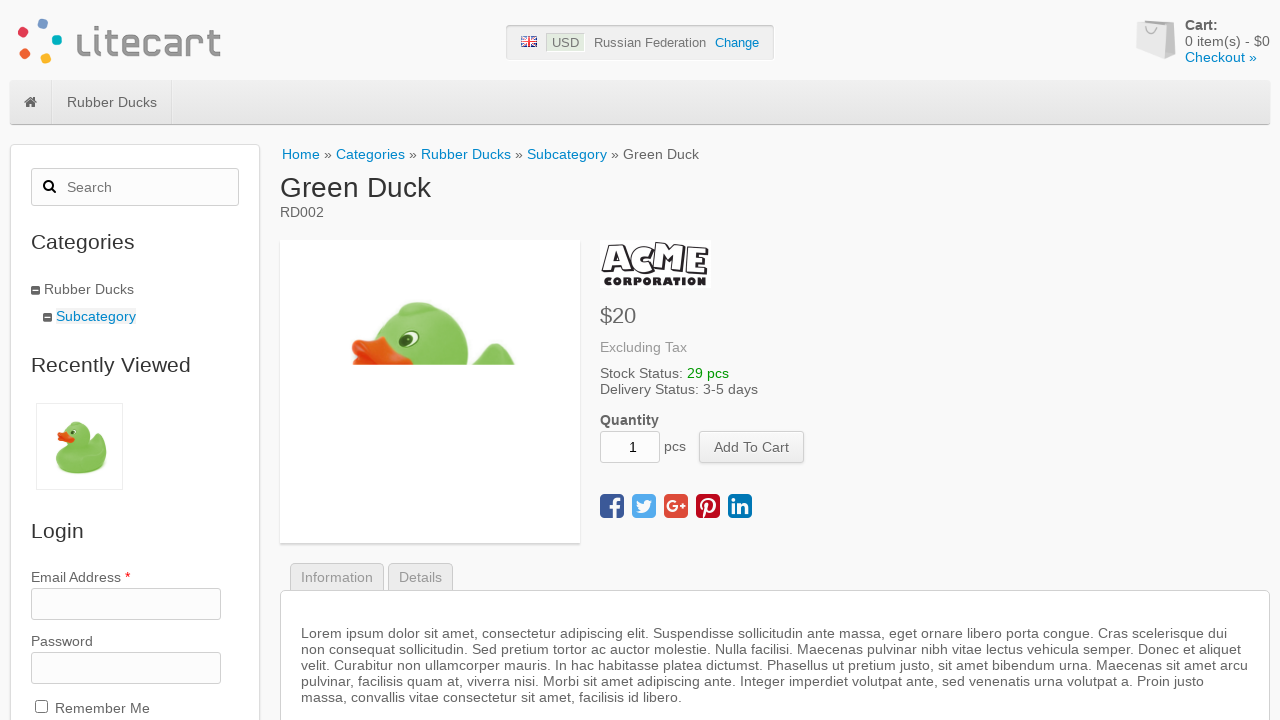

Product details page loaded successfully
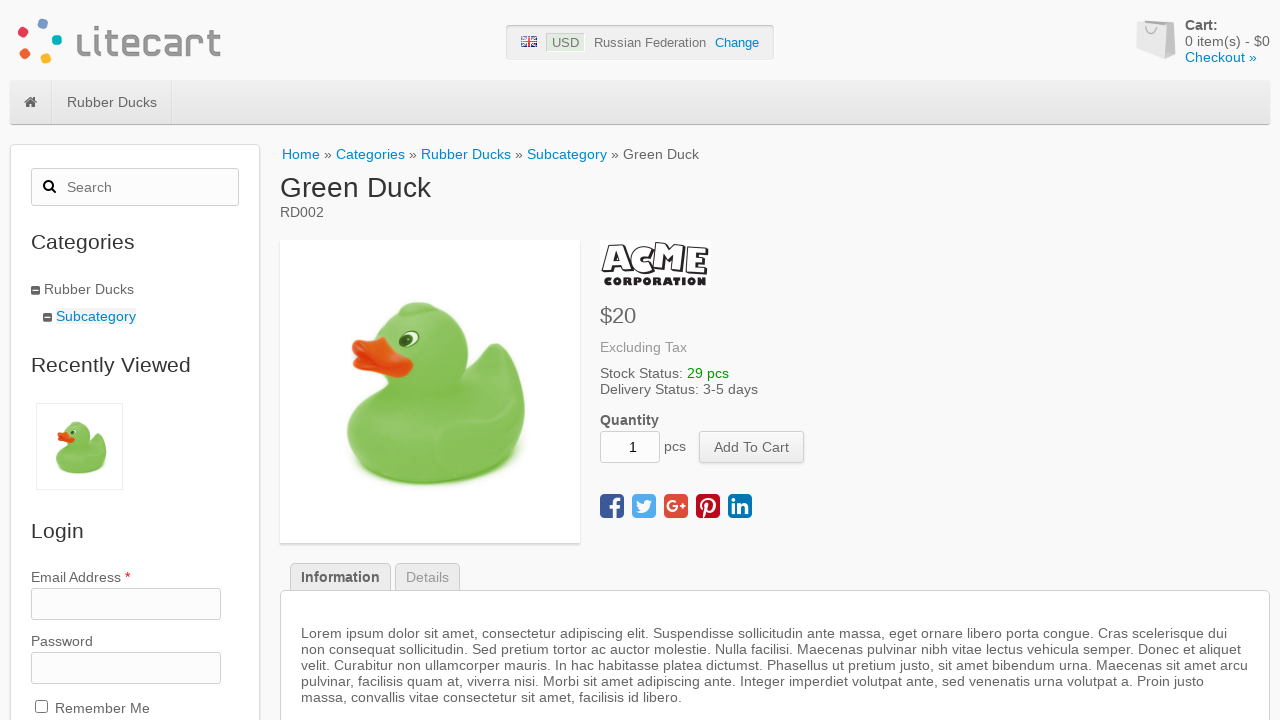

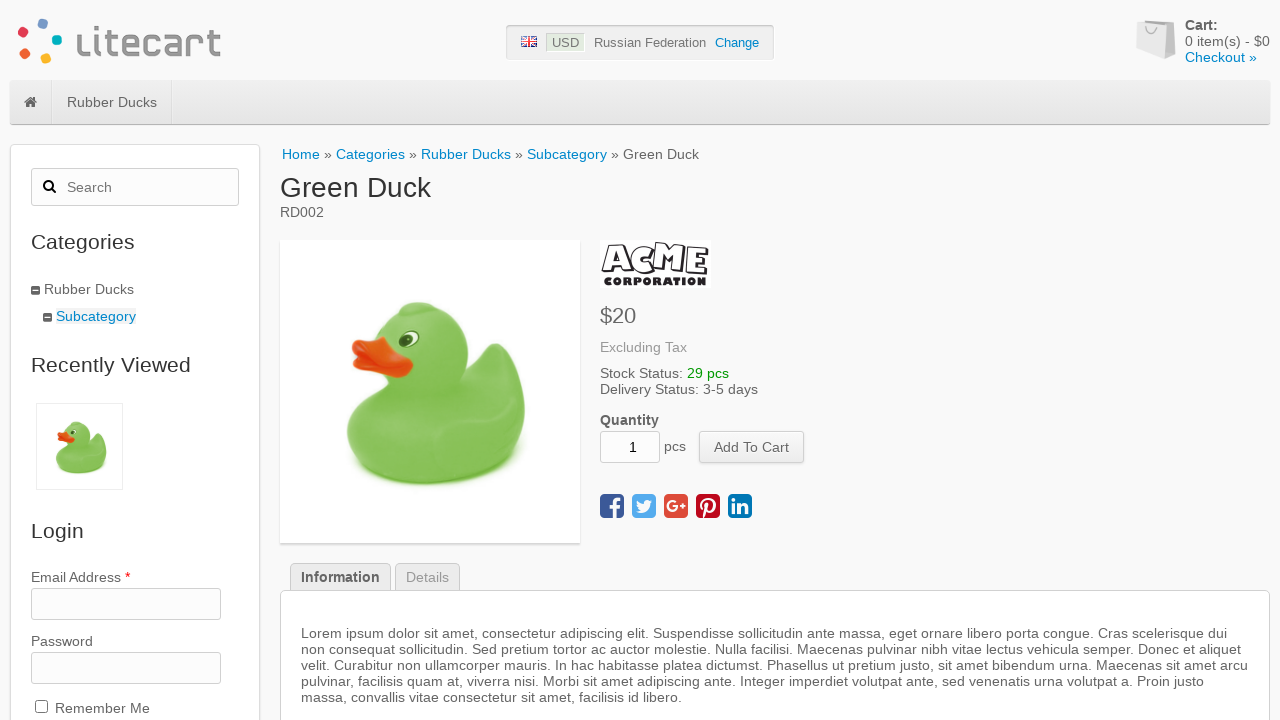